Tests confirm alert functionality by triggering a confirmation dialog, retrieving its text, dismissing it, and verifying the result message

Starting URL: https://www.leafground.com/alert.xhtml

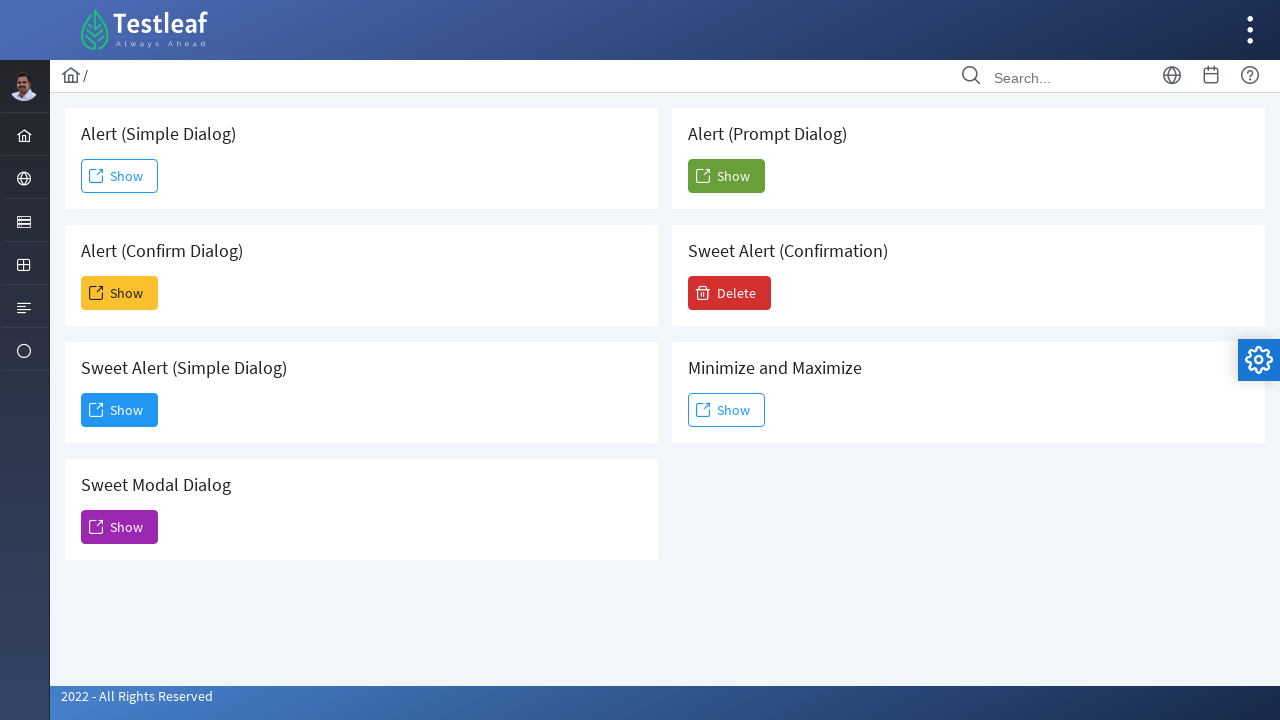

Clicked show button to trigger confirm alert at (96, 293) on xpath=//h5[contains(text(),'Confirm')]/following::span
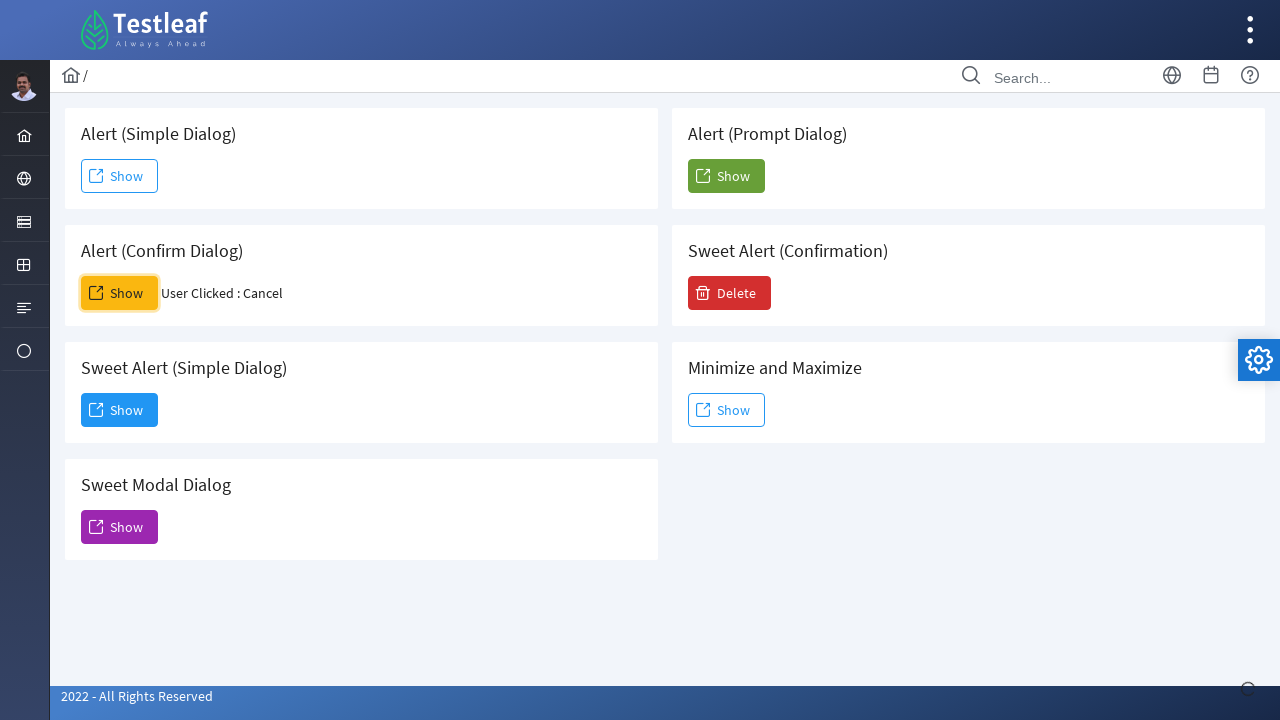

Set up dialog handler to dismiss the alert
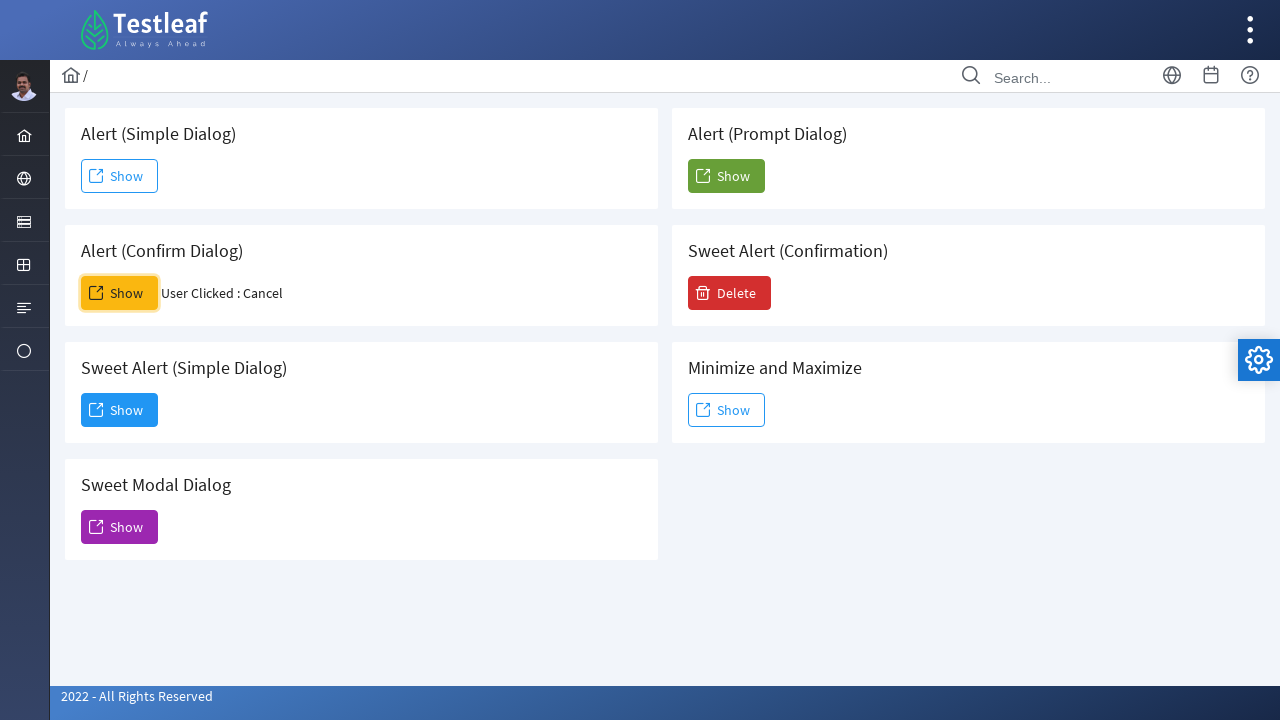

Result message element appeared
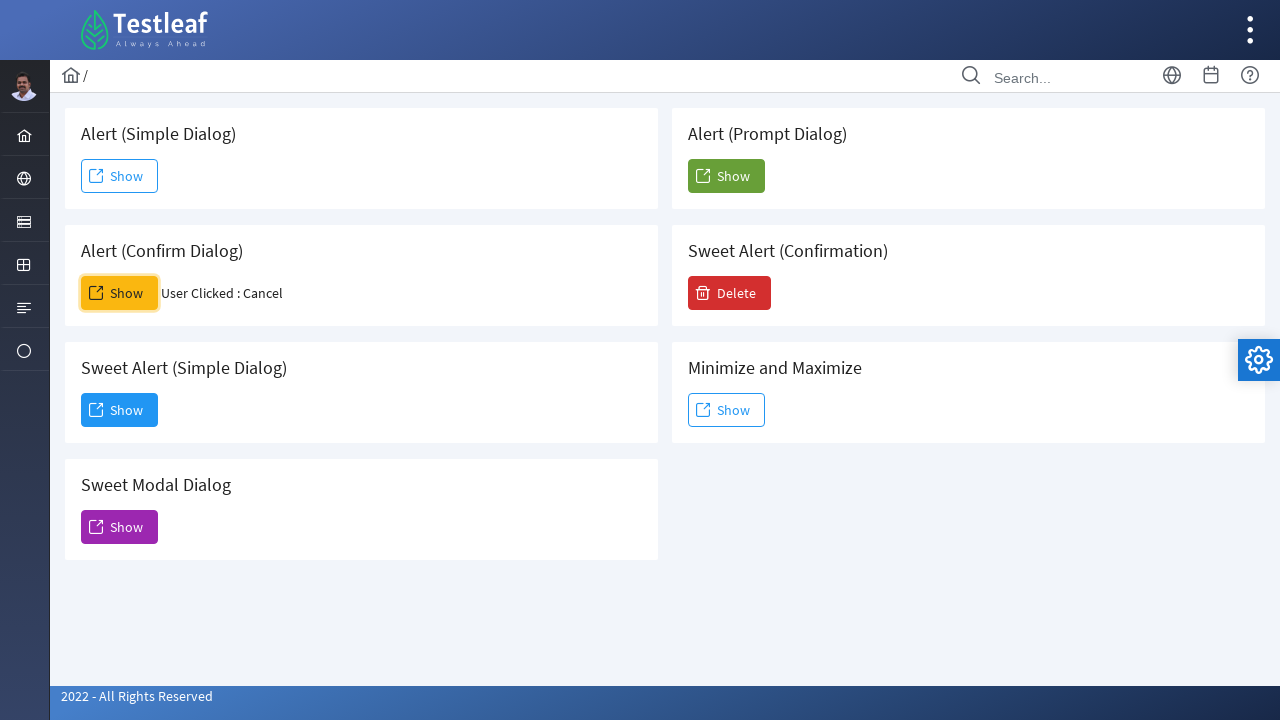

Retrieved result message text content
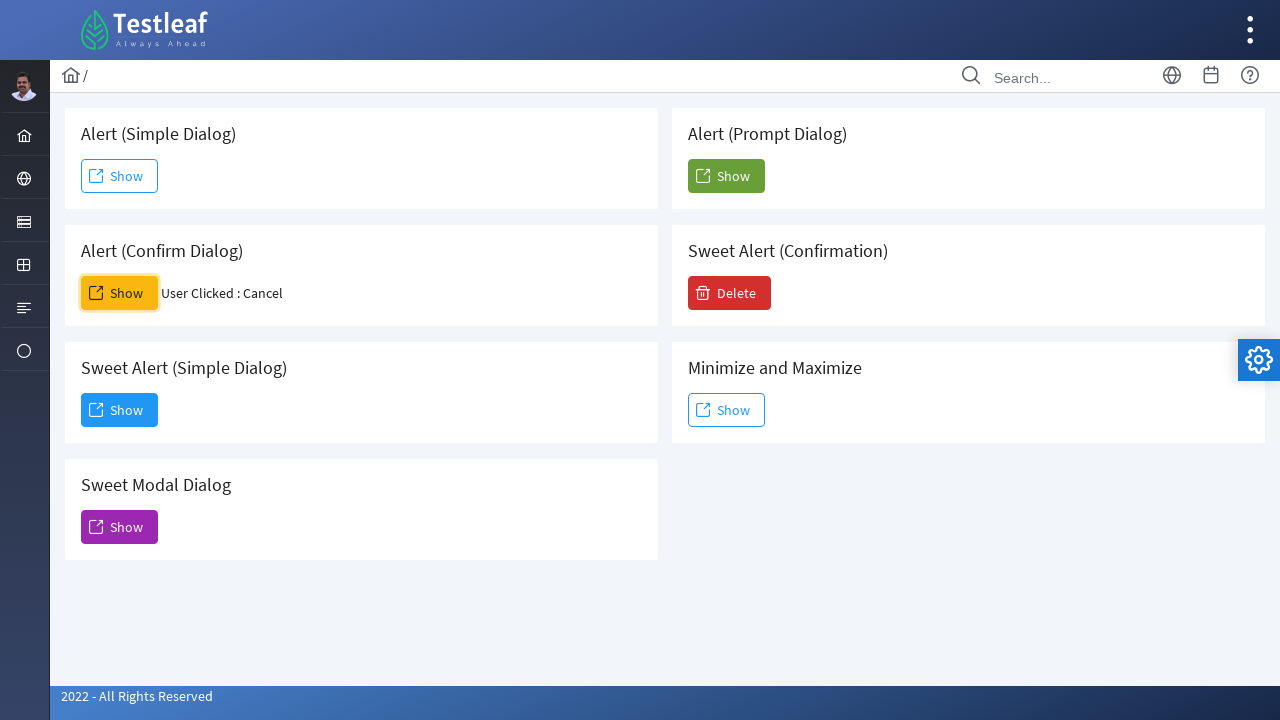

Verified that alert was dismissed - 'Cancel' found in result text
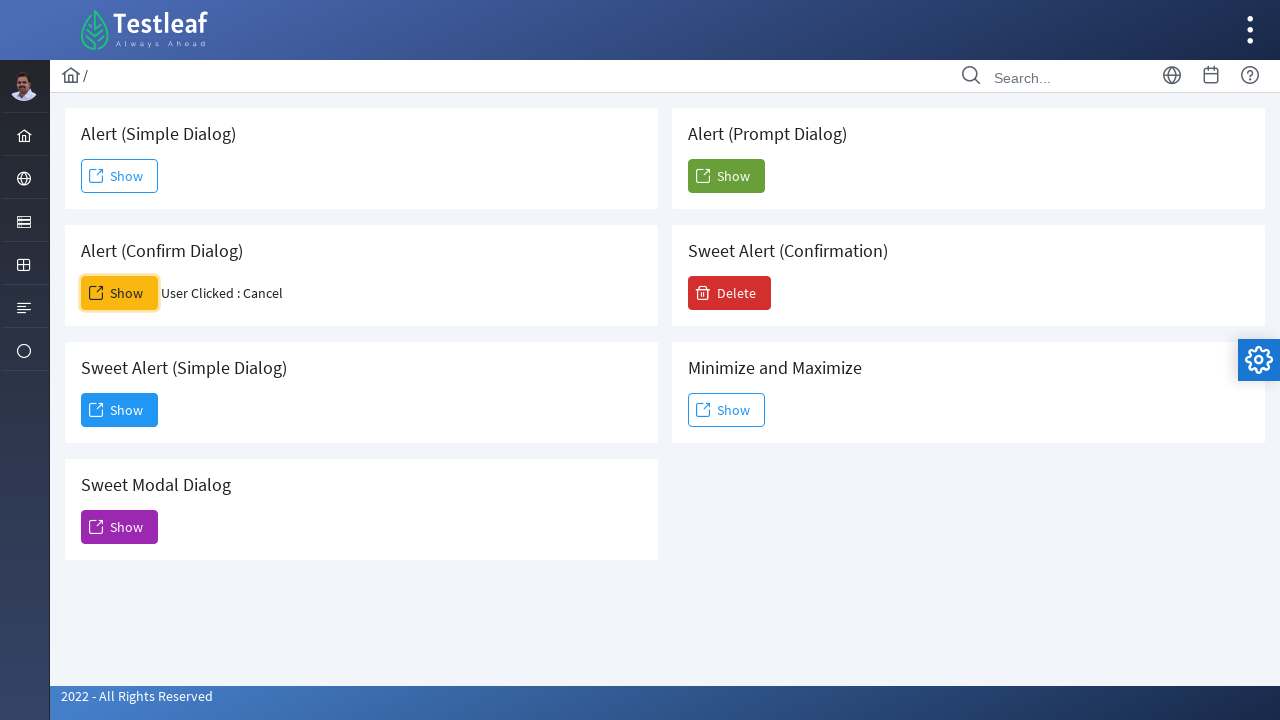

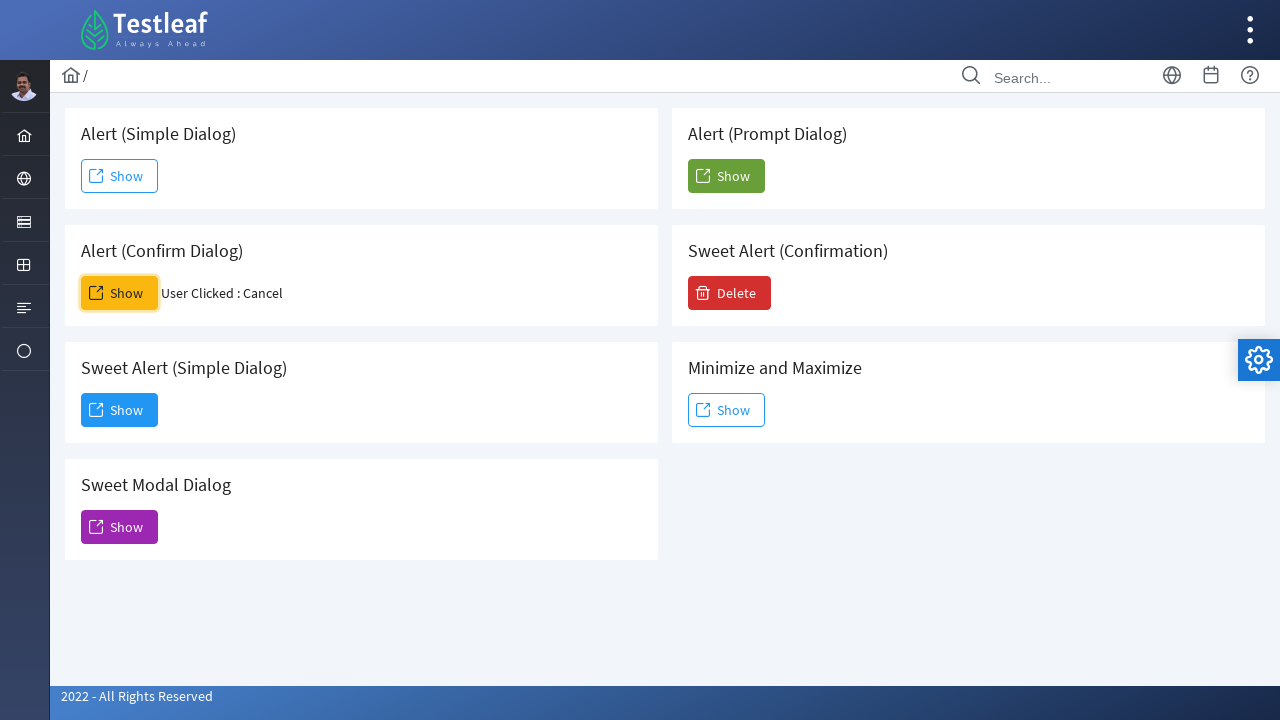